Opens multiple pages from Dassault Aviation website in separate browser windows/tabs, navigating through different sections (group, defense, civil, space) and managing window properties

Starting URL: https://www.dassault-aviation.com/en/

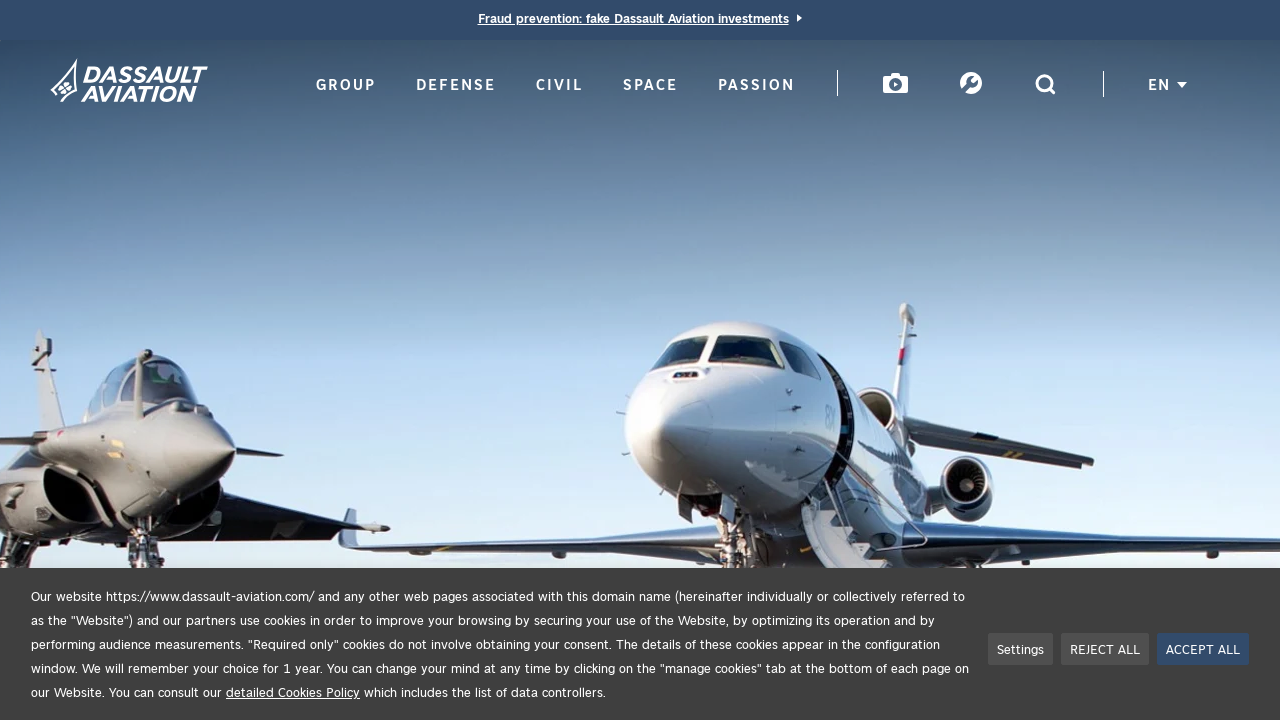

Created new page for Group section
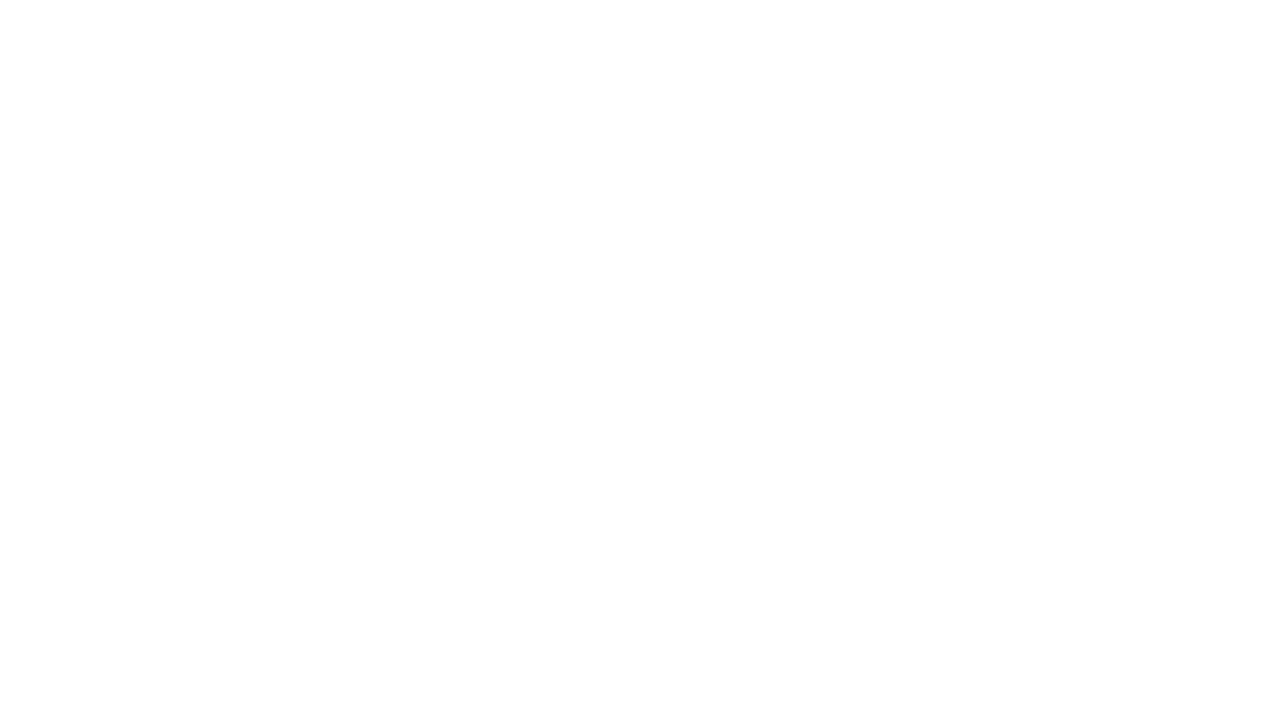

Navigated to Dassault Aviation Group page
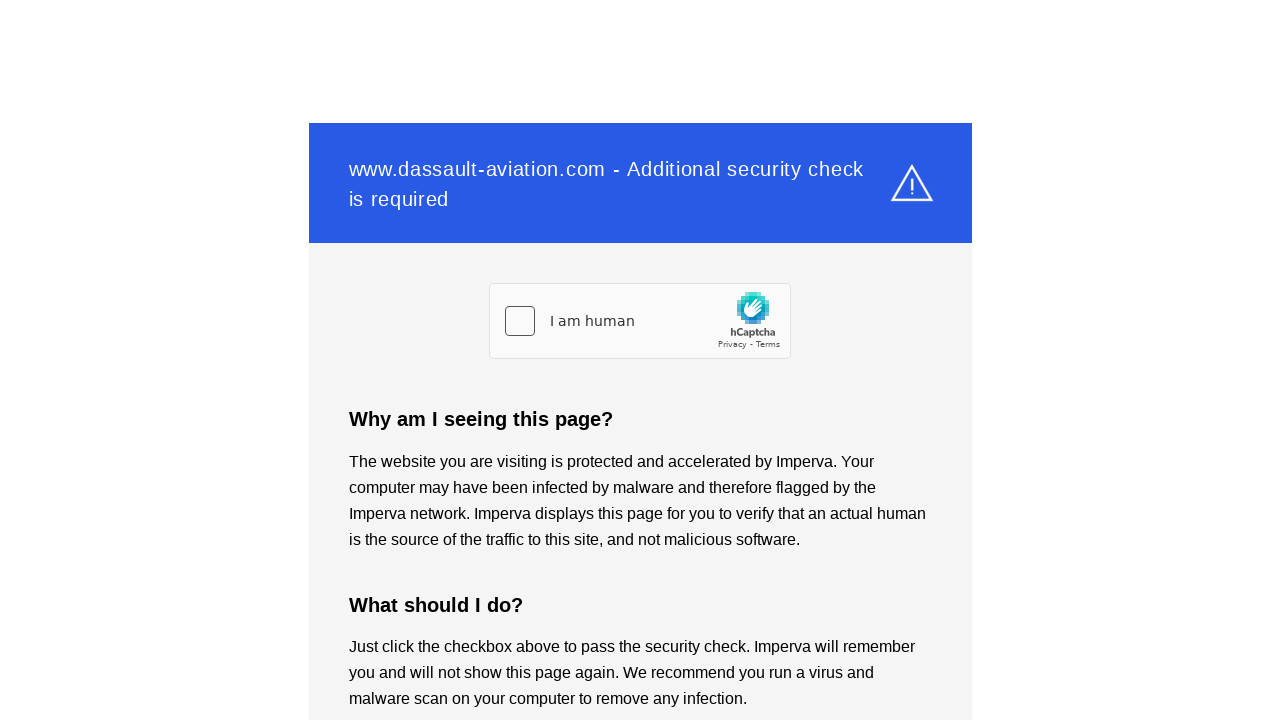

Created new page for Defense section
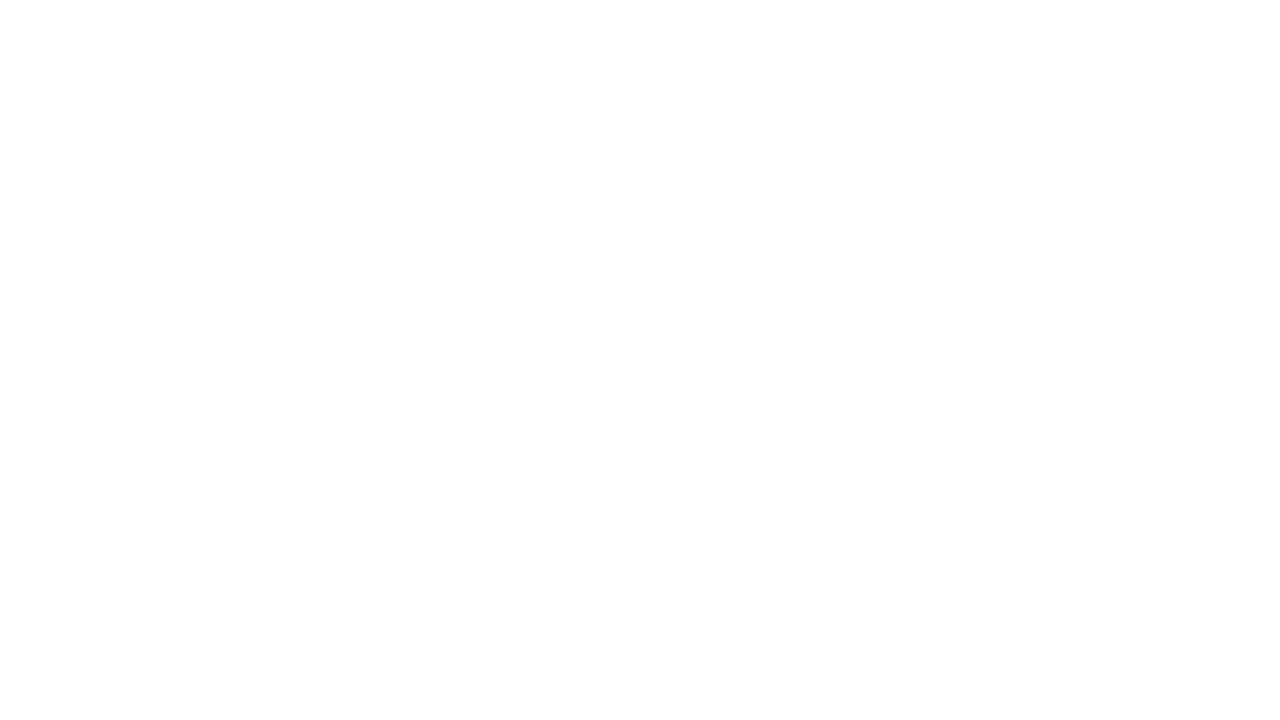

Navigated to Dassault Aviation Defense page
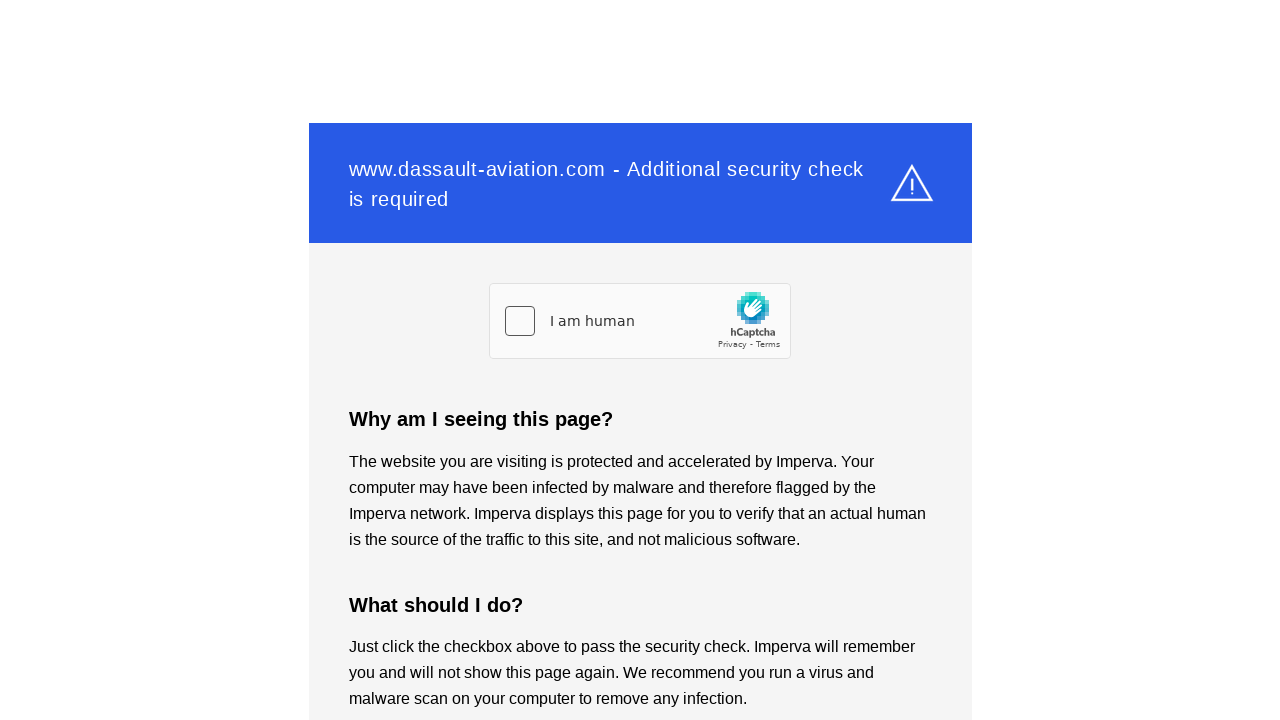

Created new page for Civil section
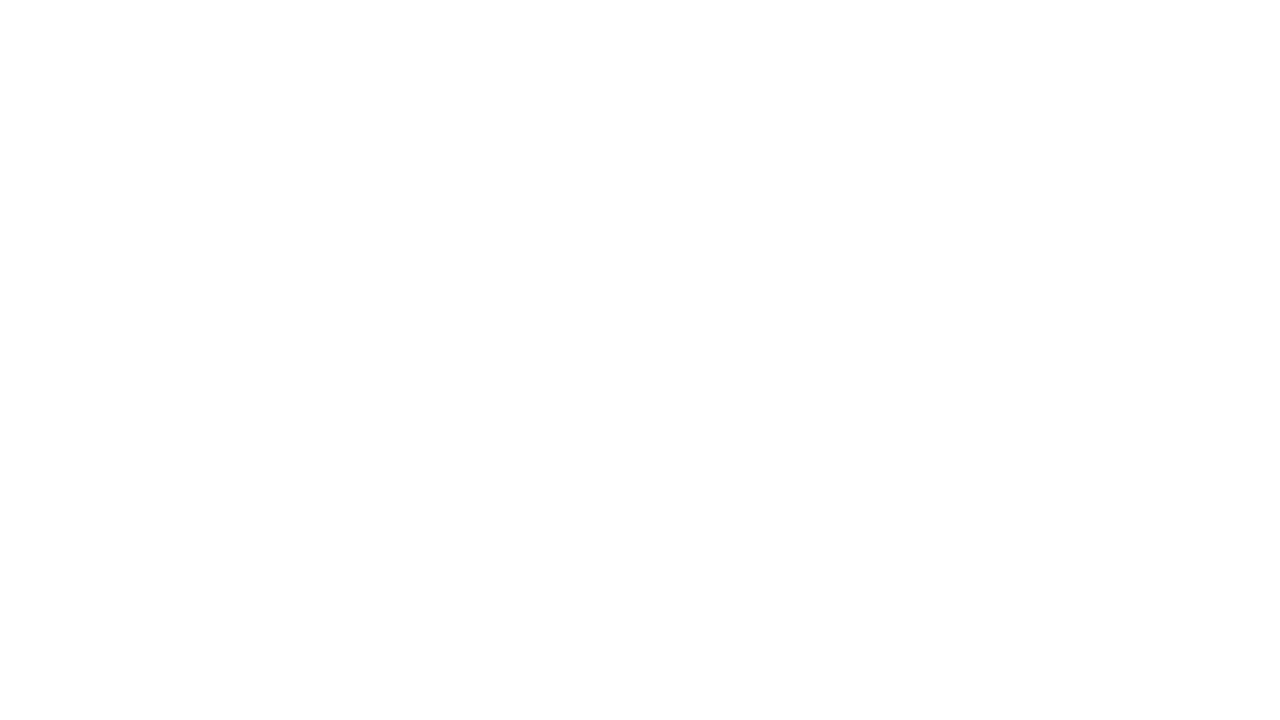

Navigated to Dassault Aviation Civil page
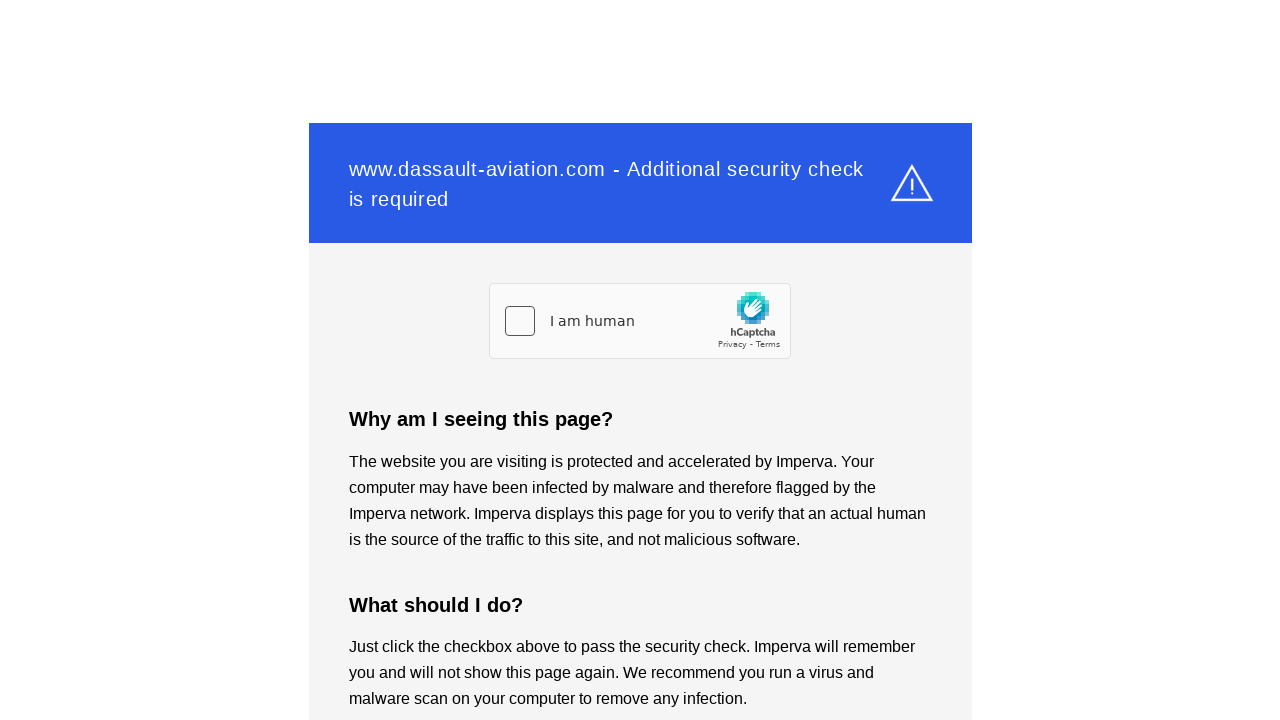

Created new page for Space section
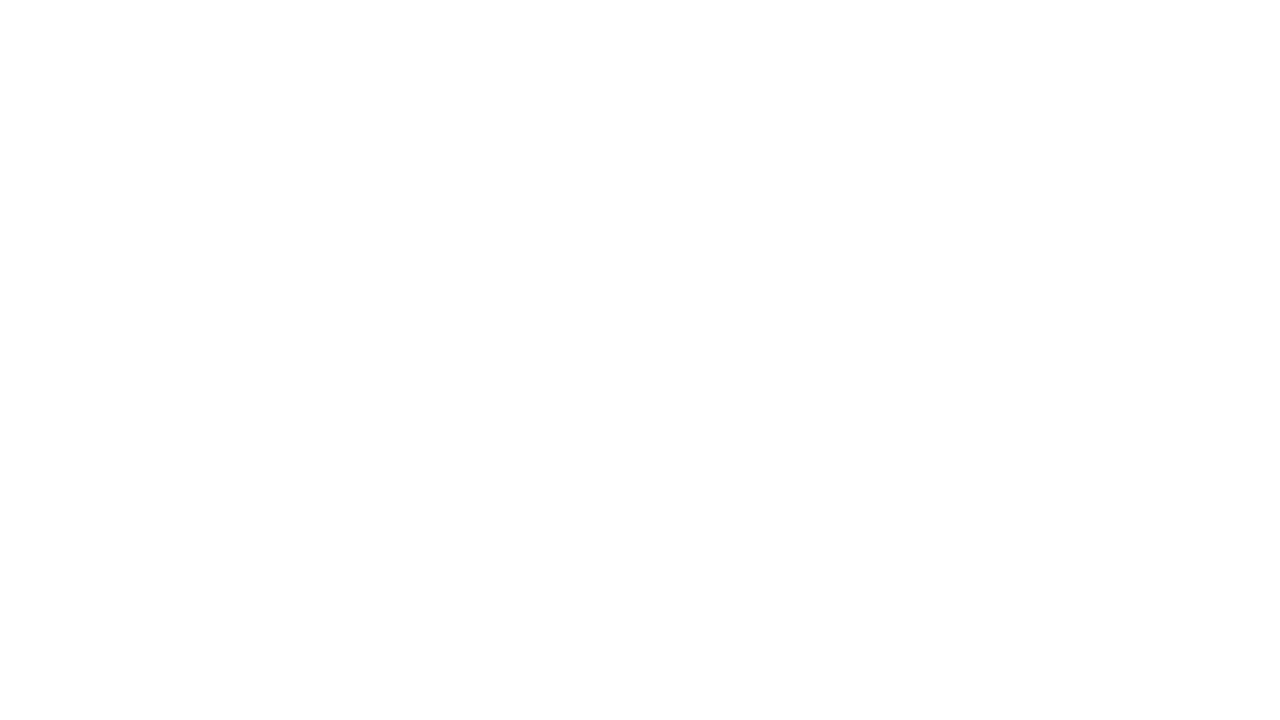

Navigated to Dassault Aviation Space page
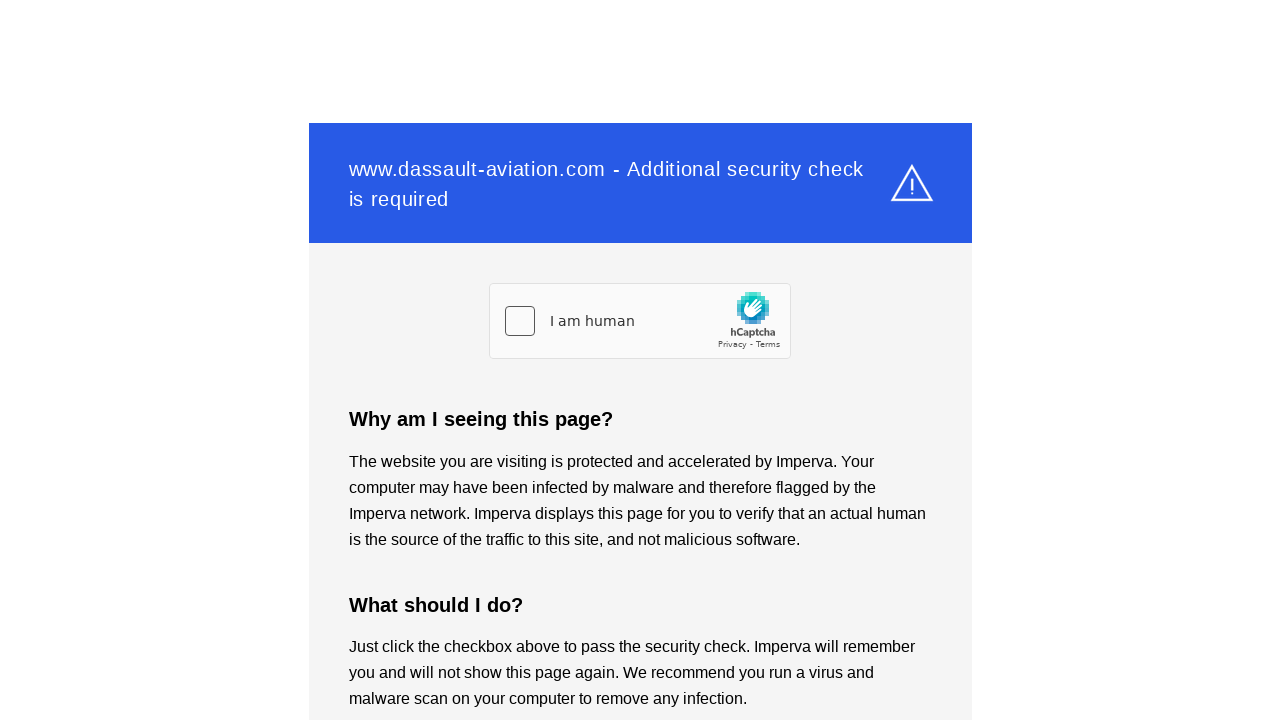

Retrieved all open pages from context
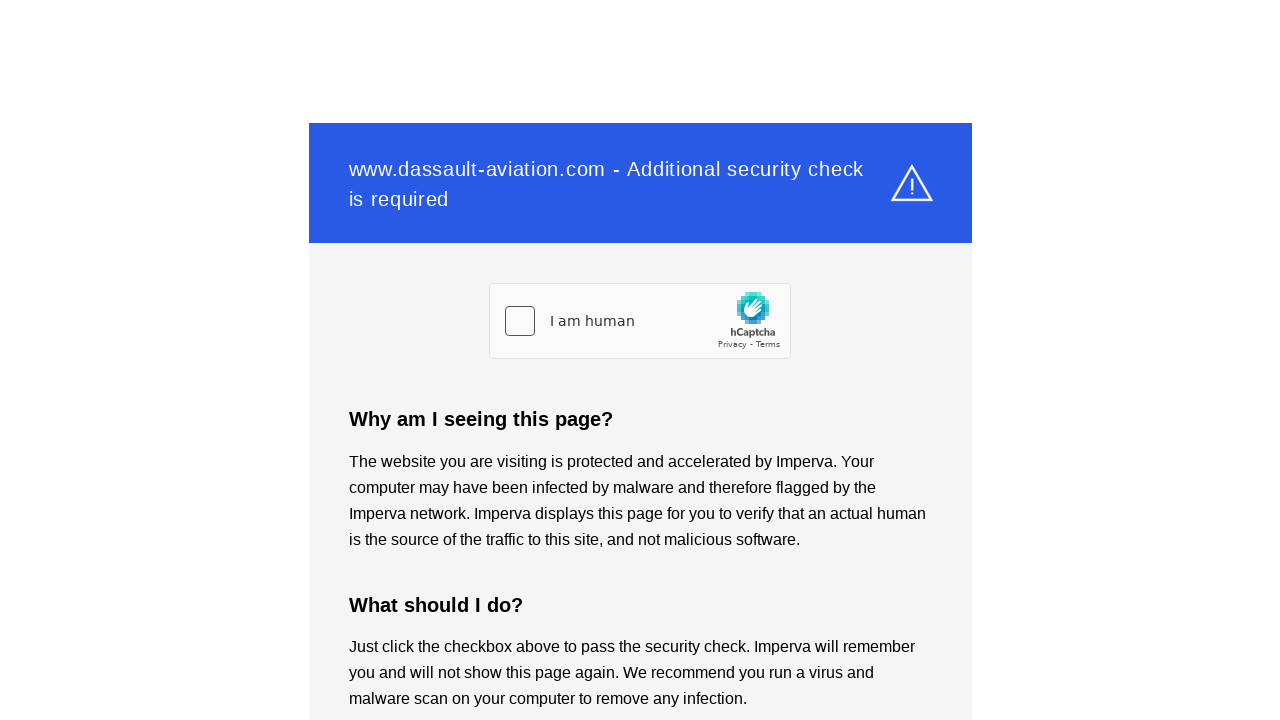

Checked page title: Dassault Aviation, a major player to aeronautics
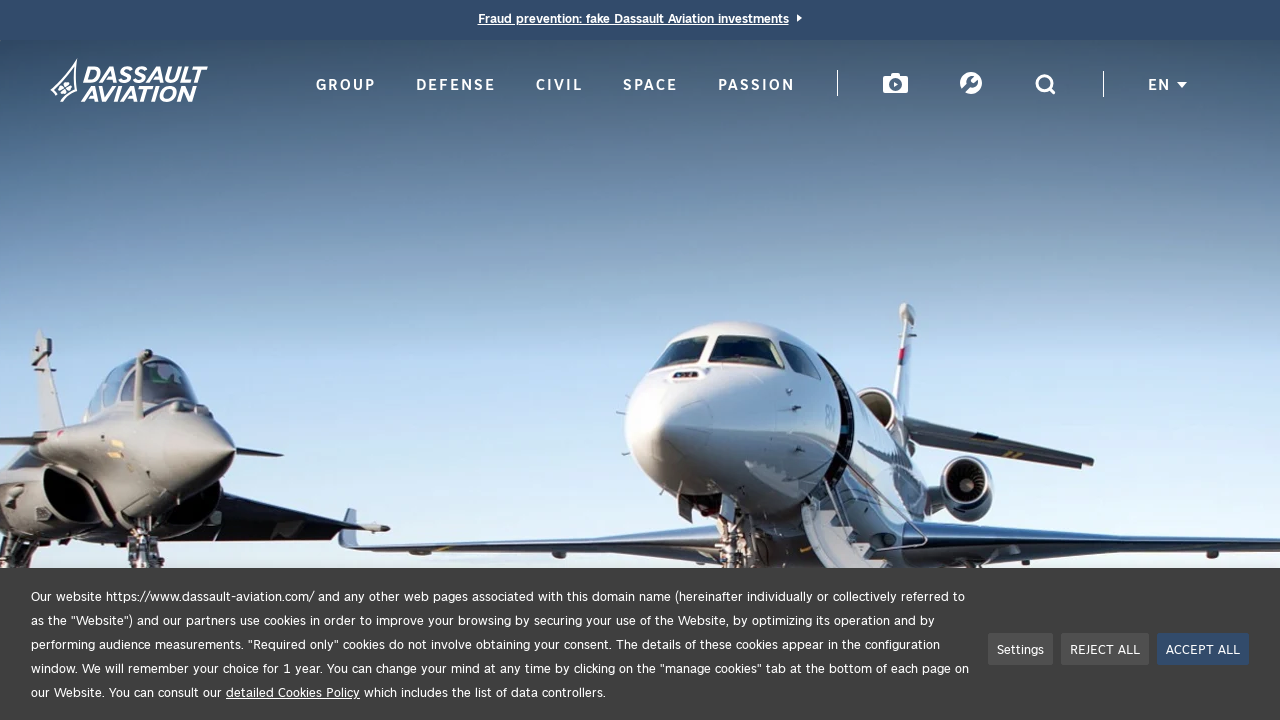

Checked page title: 
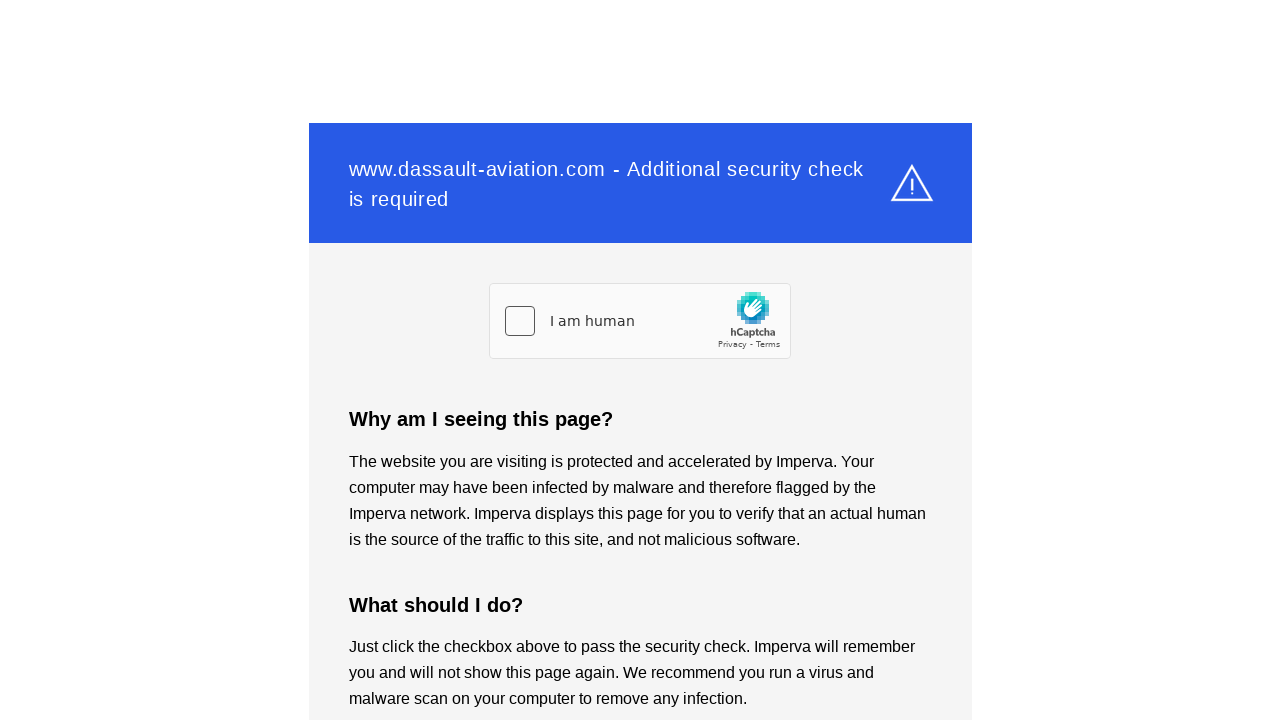

Checked page title: 
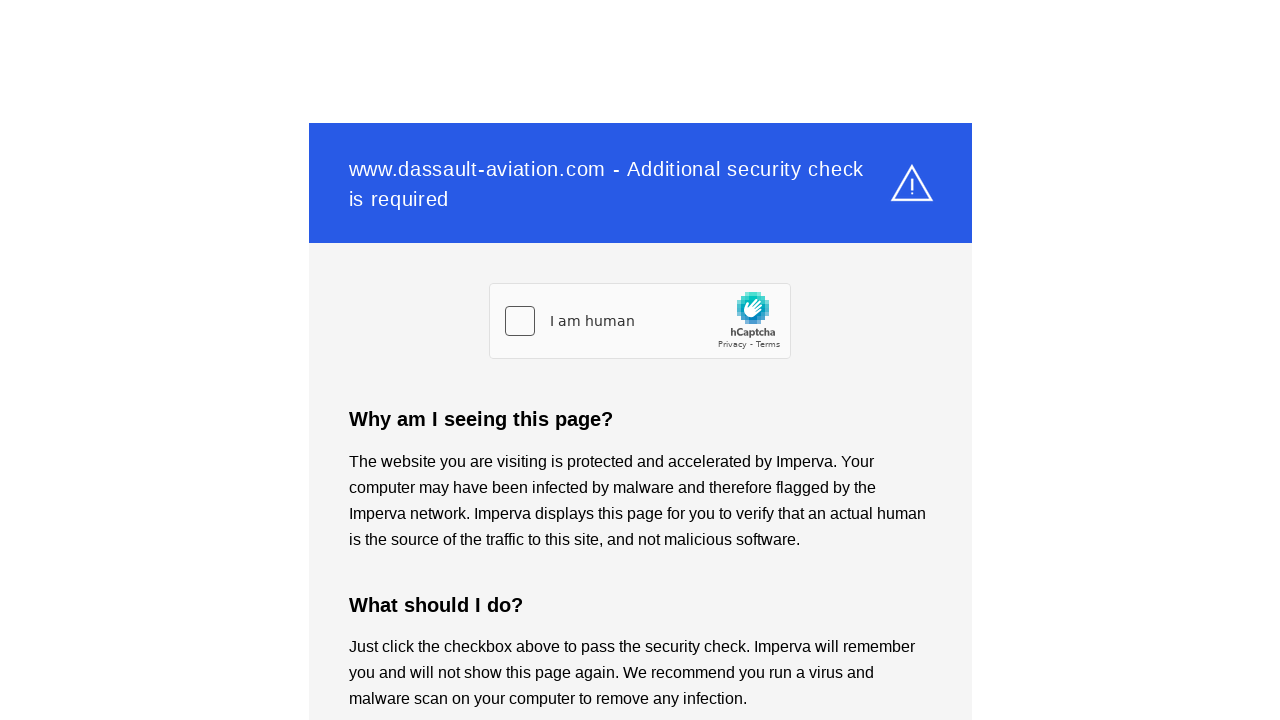

Checked page title: 
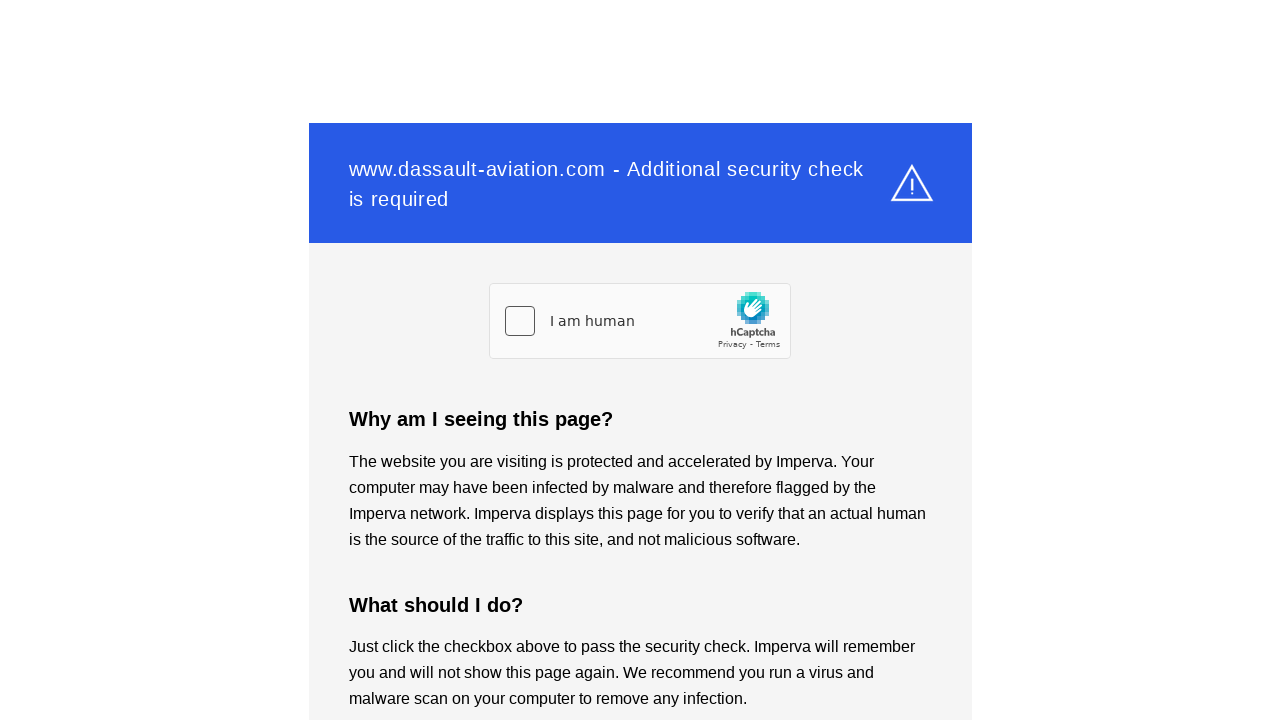

Checked page title: 
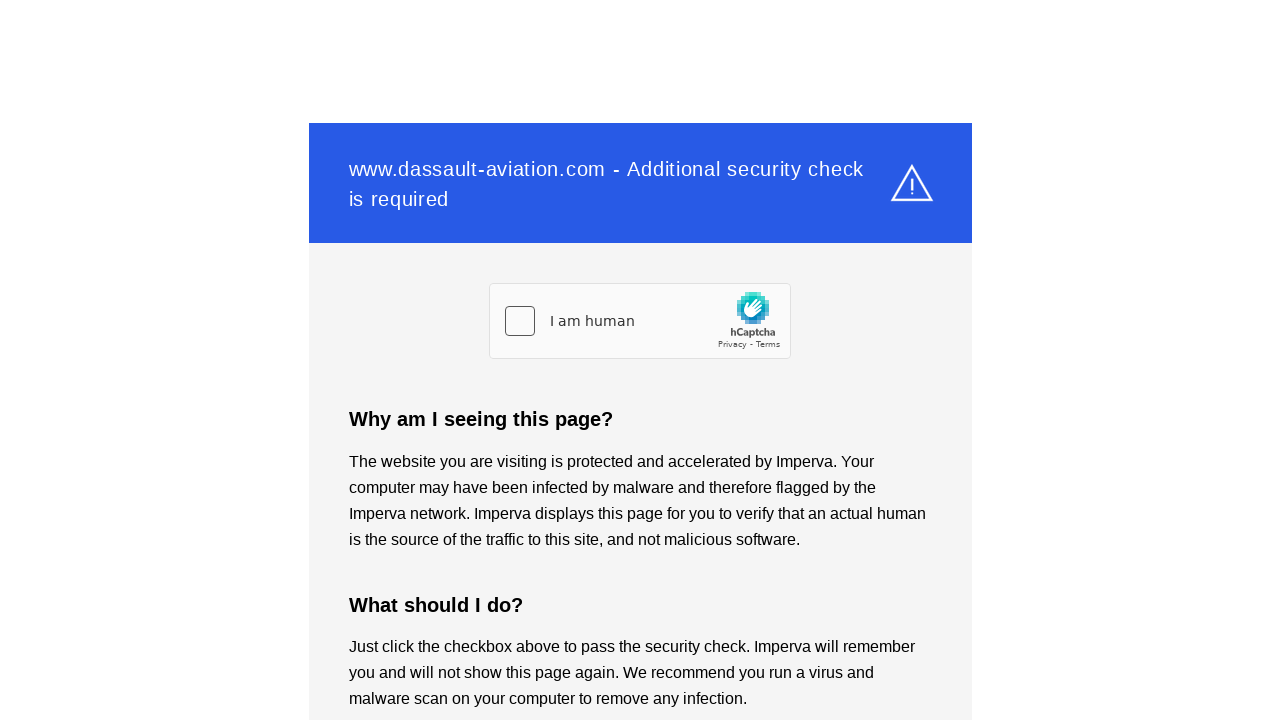

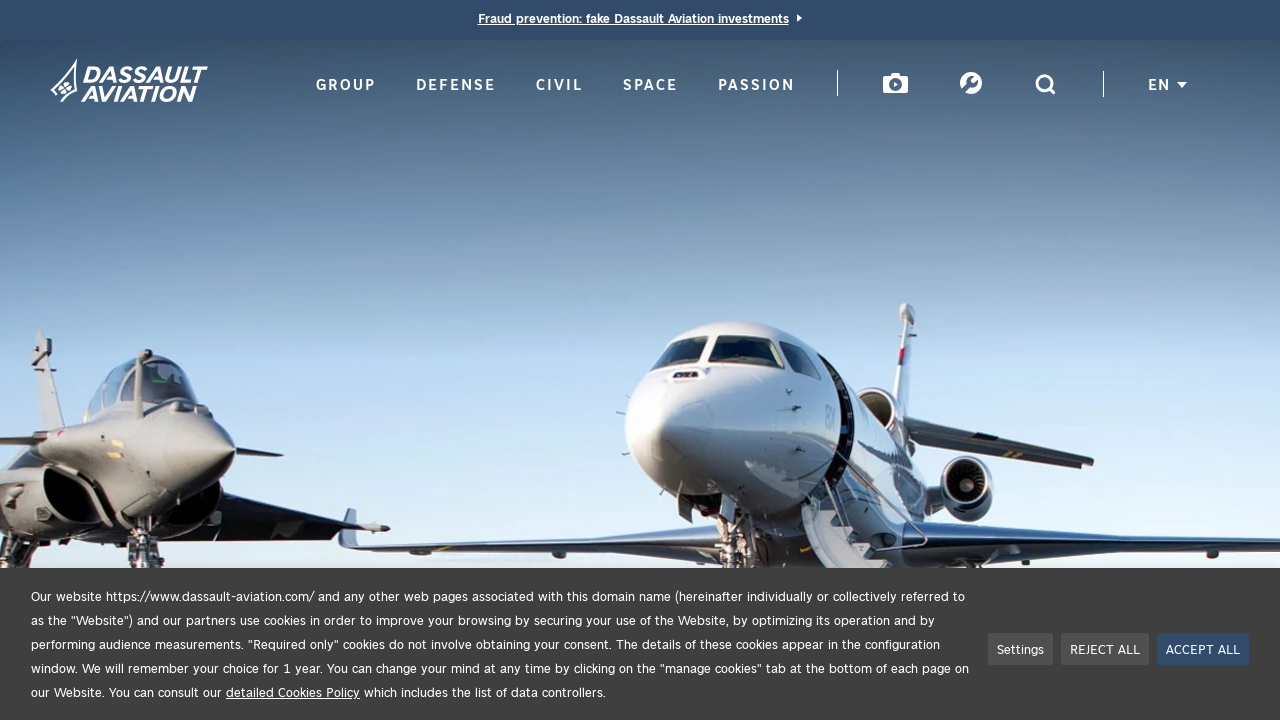